Tests the behavior when pressing the semicolon key in the input field

Starting URL: https://the-internet.herokuapp.com/key_presses

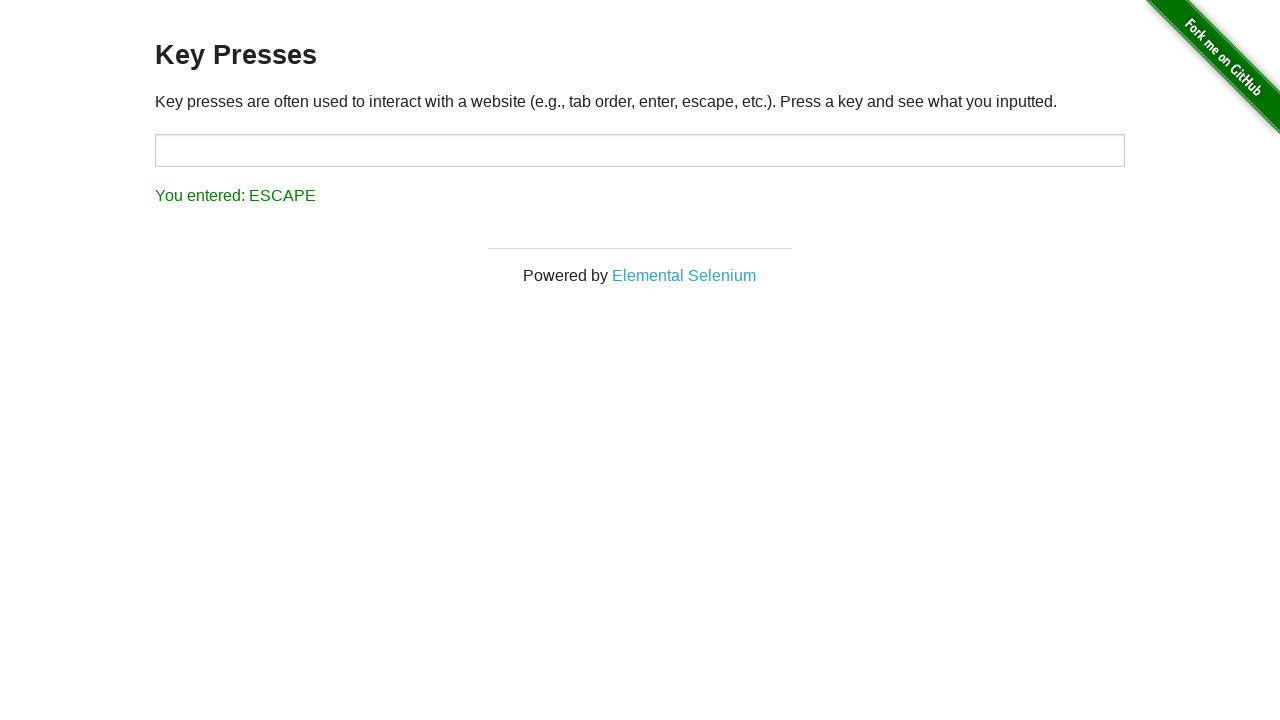

Navigated to key presses test page
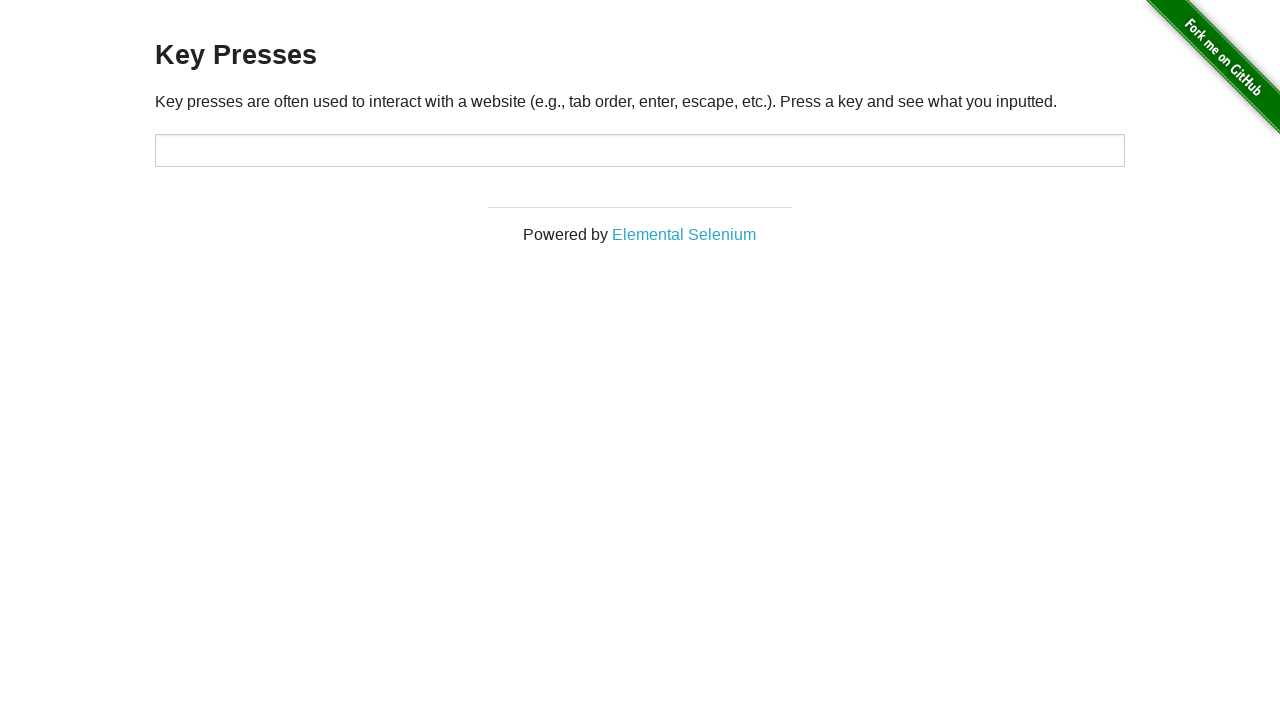

Pressed Semicolon key in input field on input#target
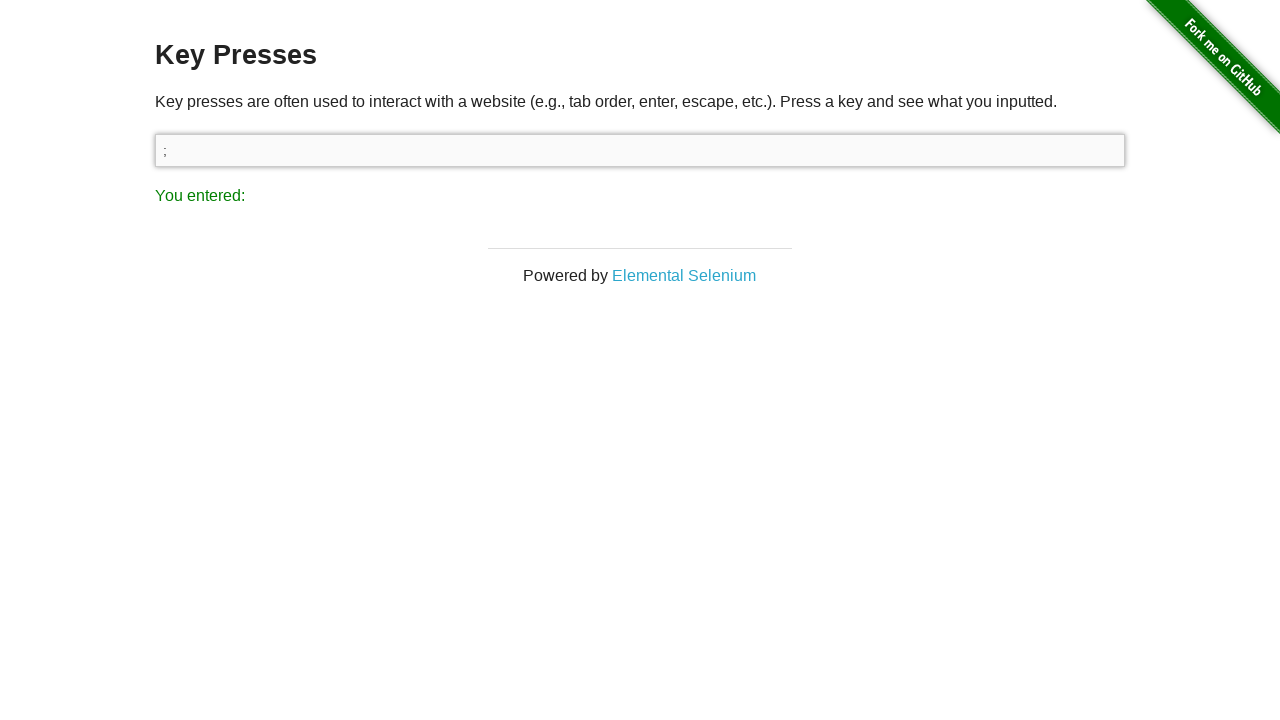

Result element loaded after key press
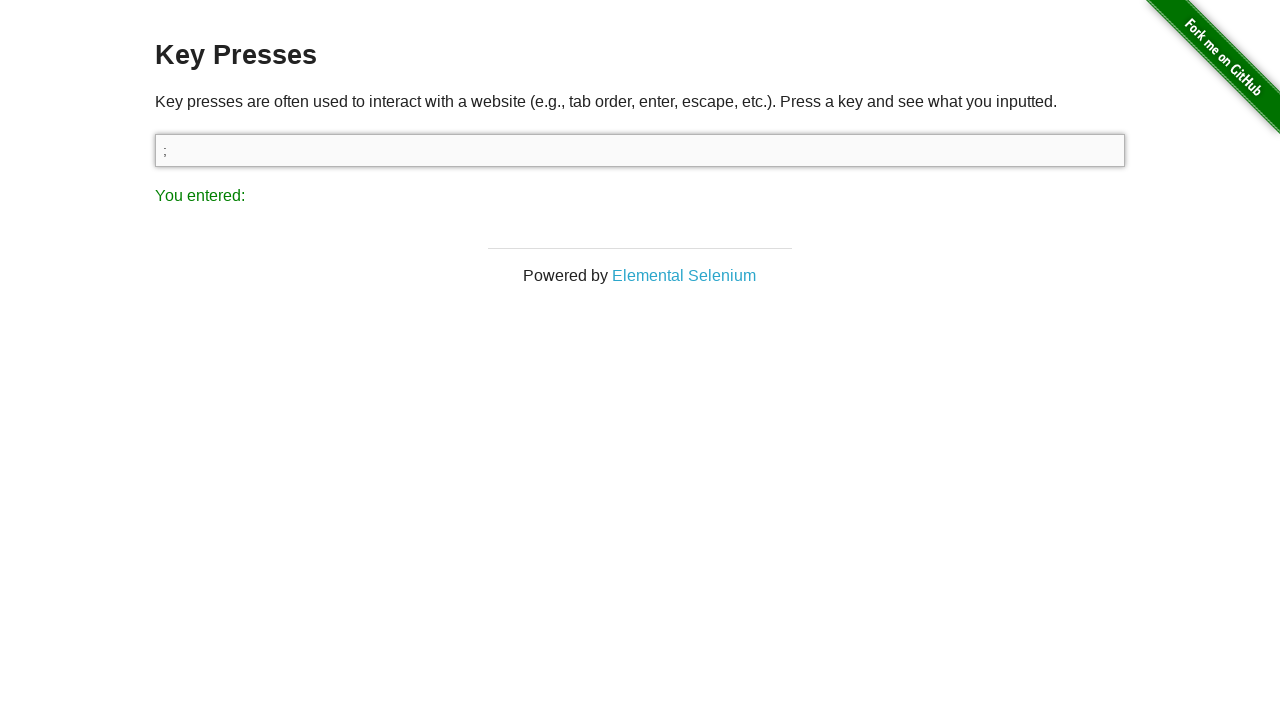

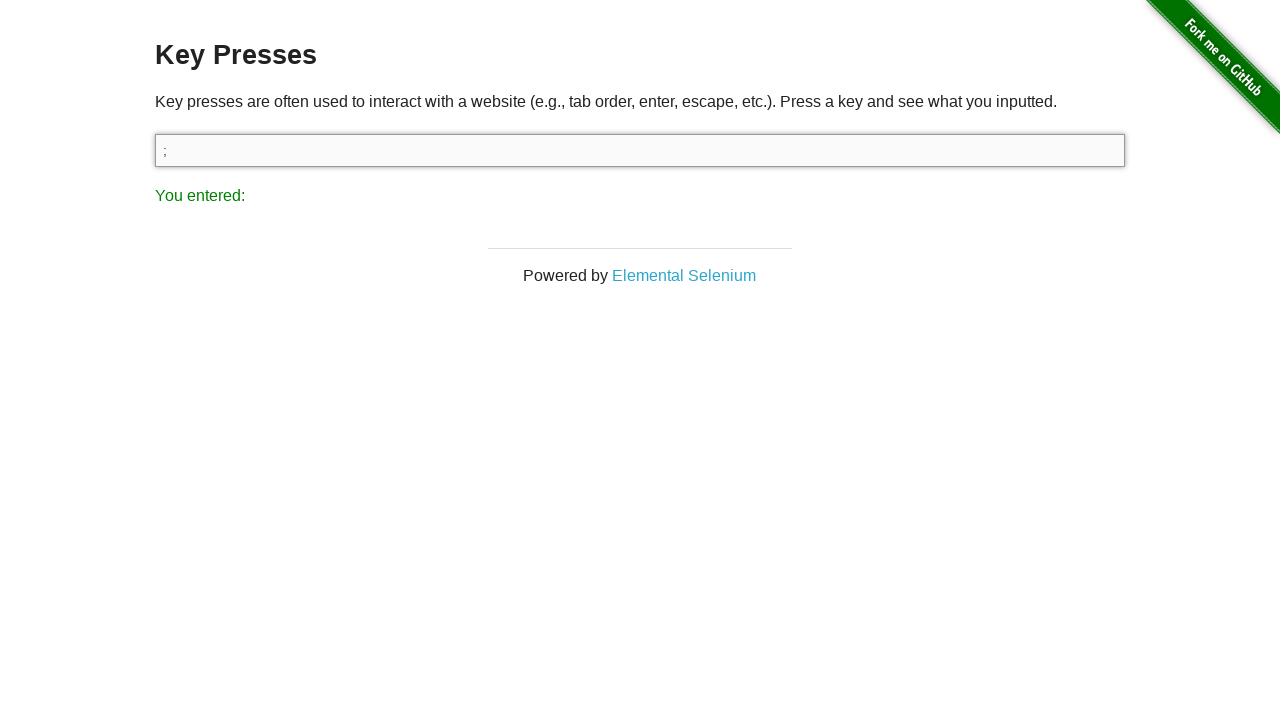